Tests login form error handling by submitting with invalid password and verifying the authentication failure message is displayed

Starting URL: https://www.saucedemo.com/

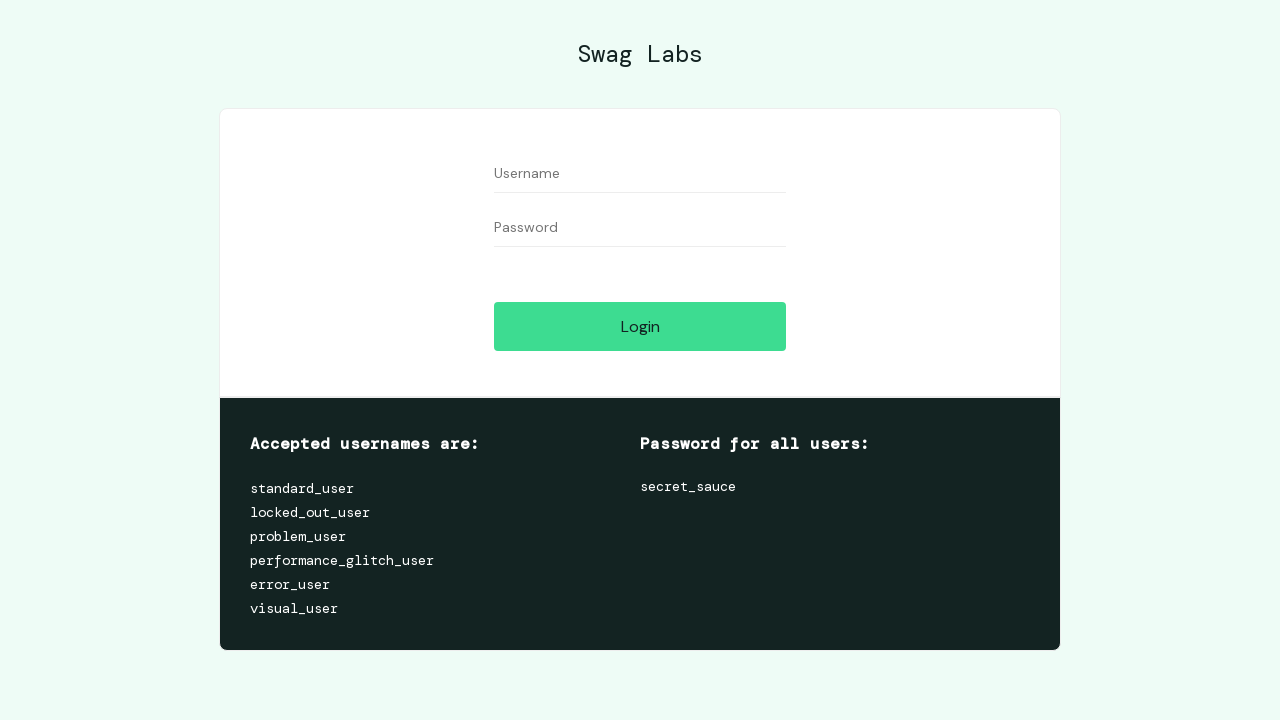

Filled username field with 'standard_user' on #user-name
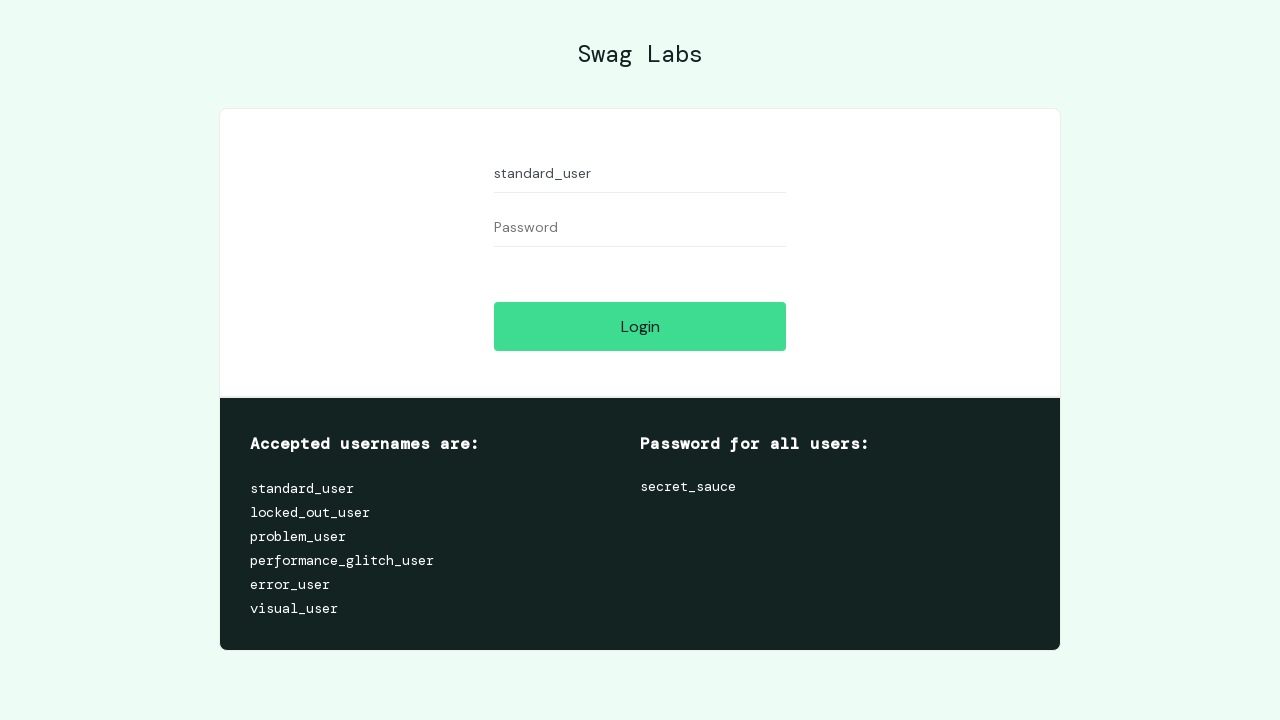

Filled password field with invalid password 'wrongpassword456' on #password
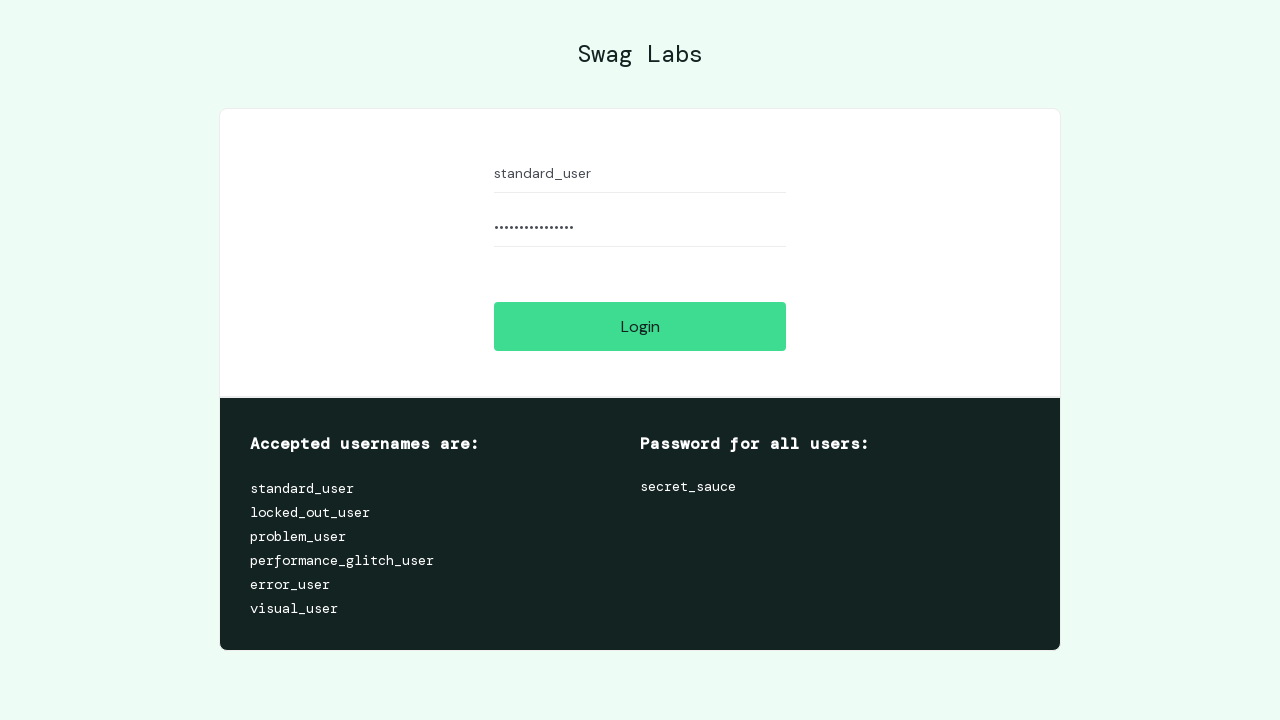

Clicked login button to submit credentials at (640, 326) on #login-button
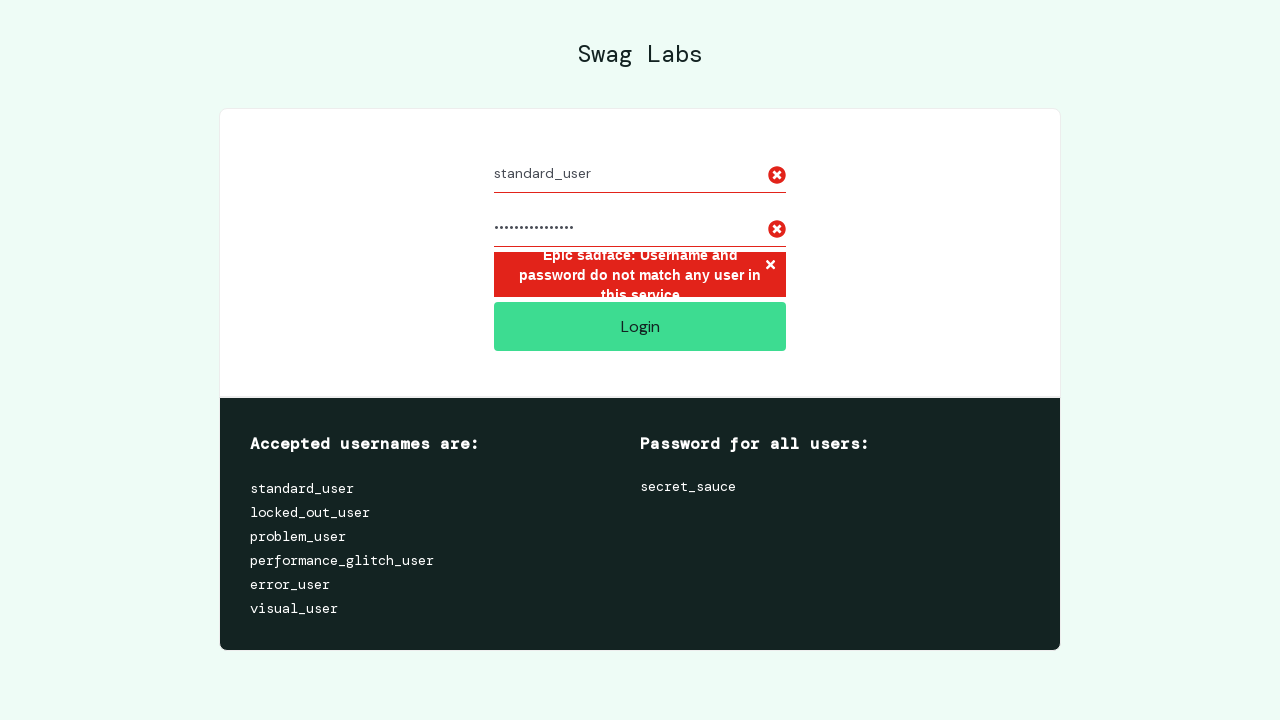

Retrieved error message from authentication failure
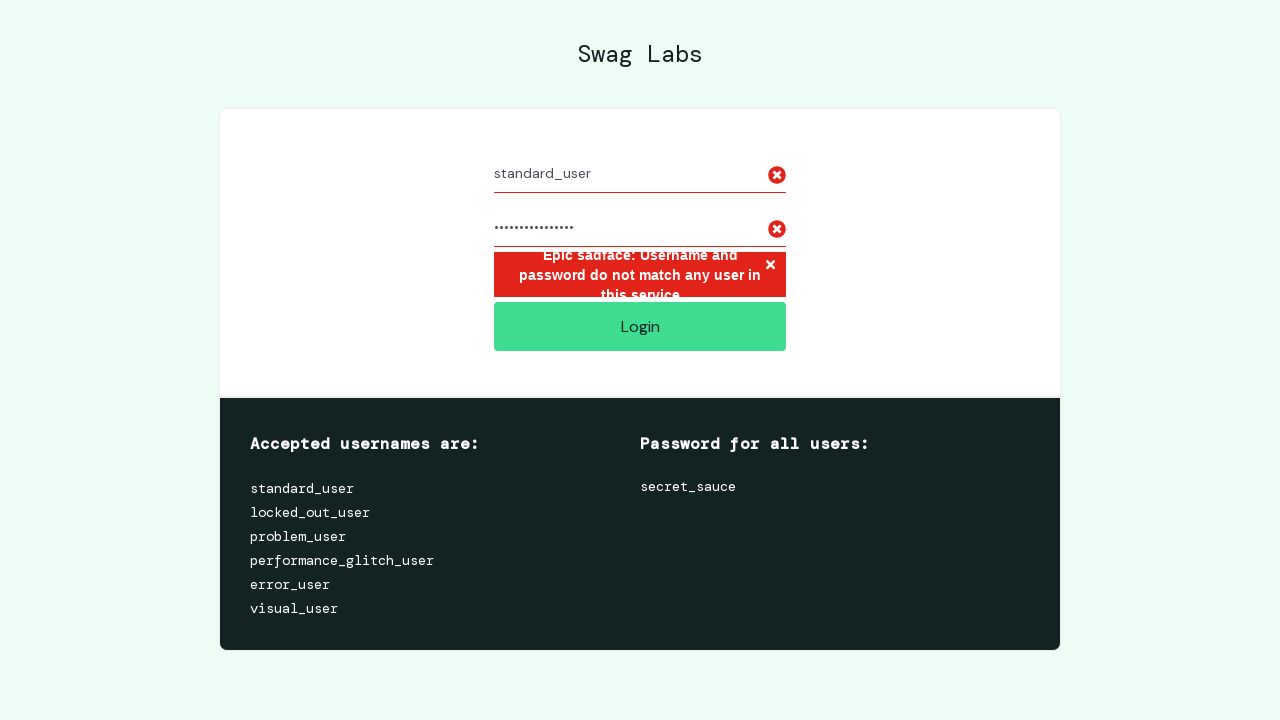

Verified error message matches expected authentication failure text
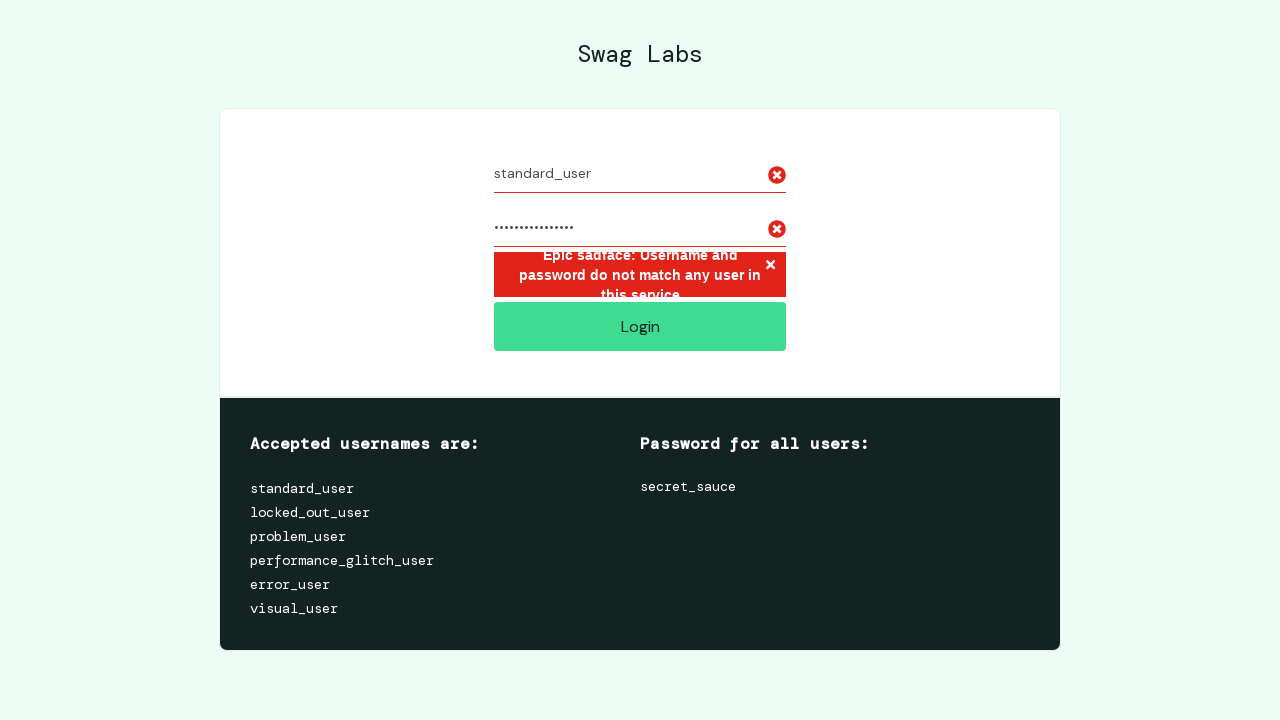

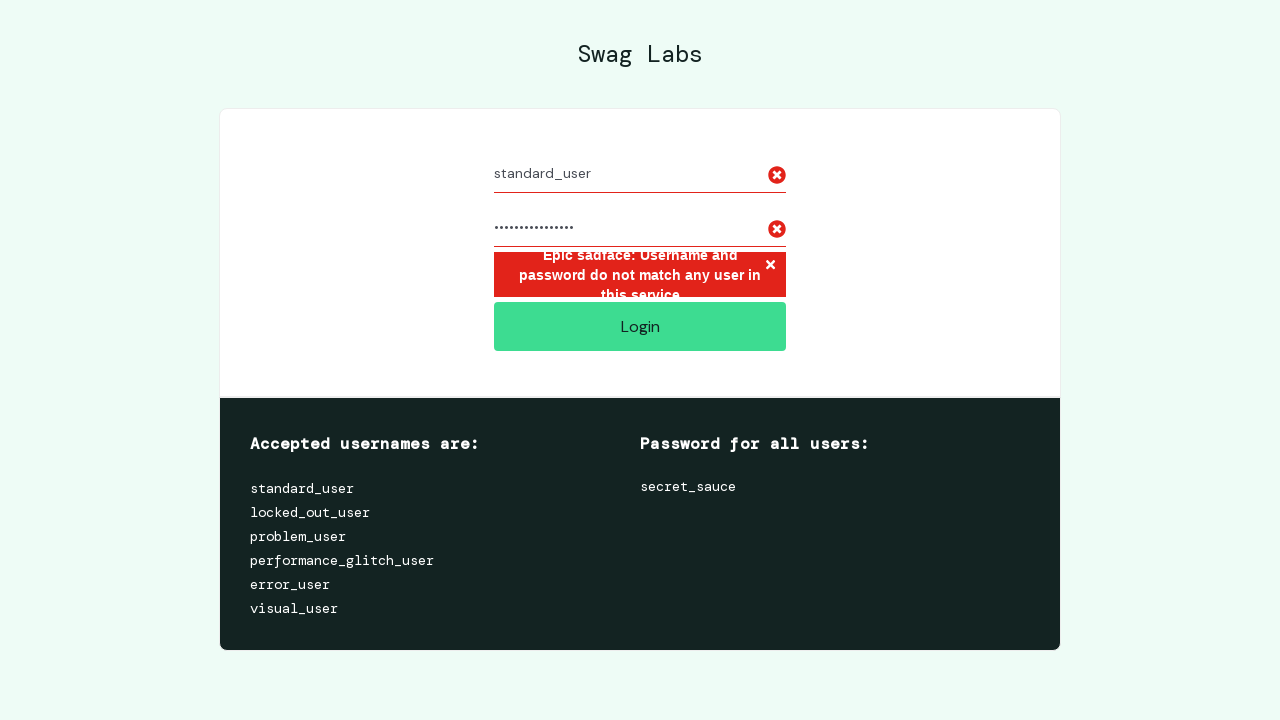